Tests a text input form on DemoQA by entering a full name, submitting the form, and verifying the result is displayed correctly

Starting URL: https://demoqa.com/text-box

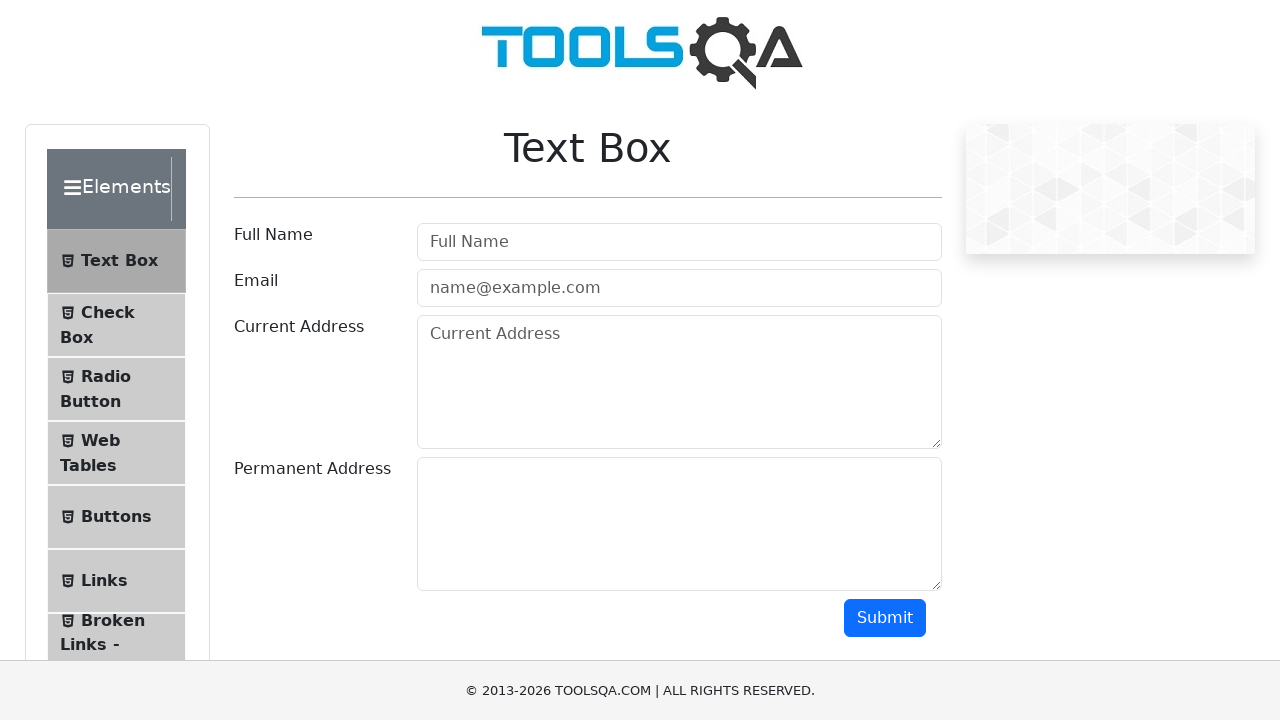

Filled full name input field with 'Arnas Ratkevicius' on #userName
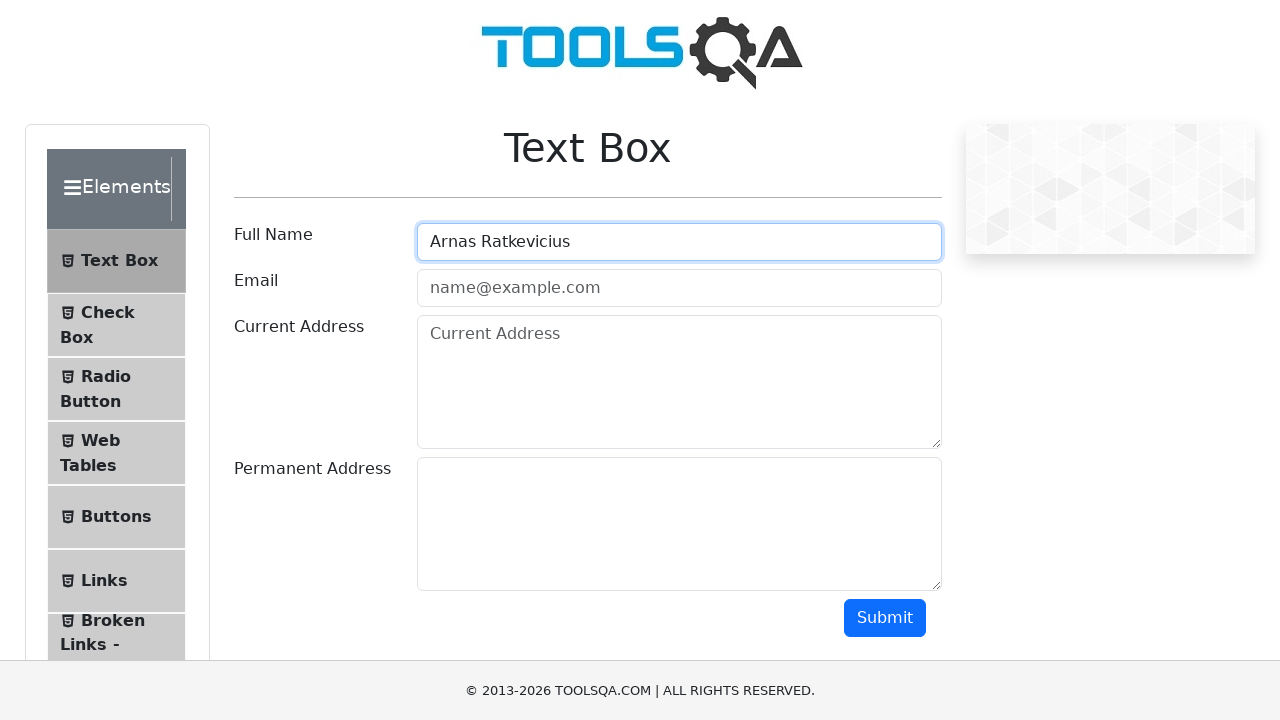

Clicked submit button to submit the form at (885, 618) on #submit
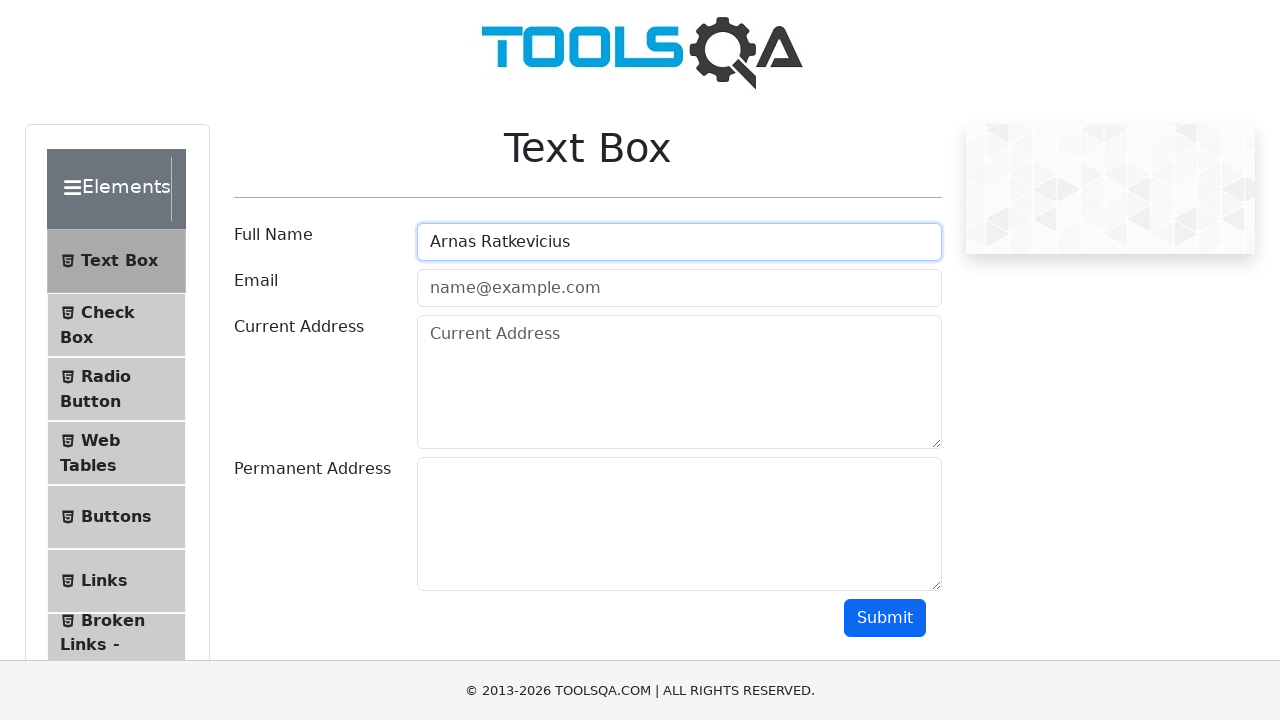

Result name field loaded and is visible
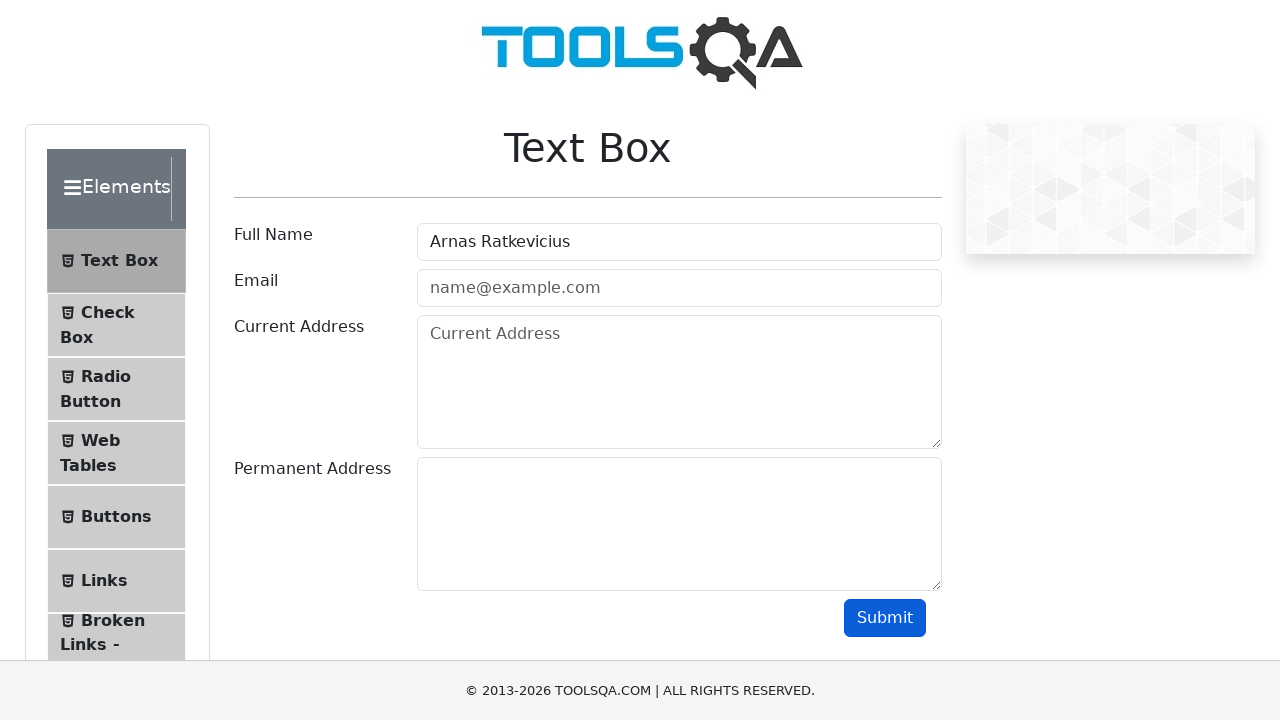

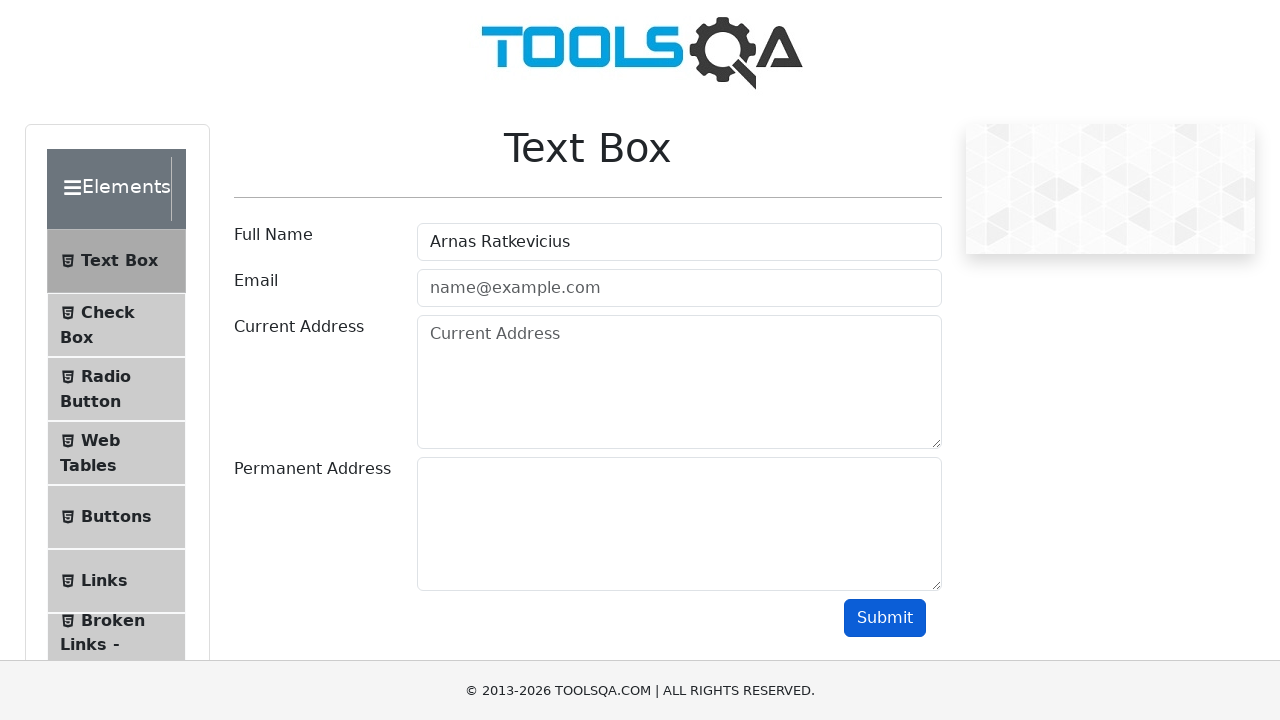